Tests JavaScript alert functionality by entering a name in a text field, clicking a button to trigger an alert, and accepting the alert dialog.

Starting URL: https://rahulshettyacademy.com/AutomationPractice/

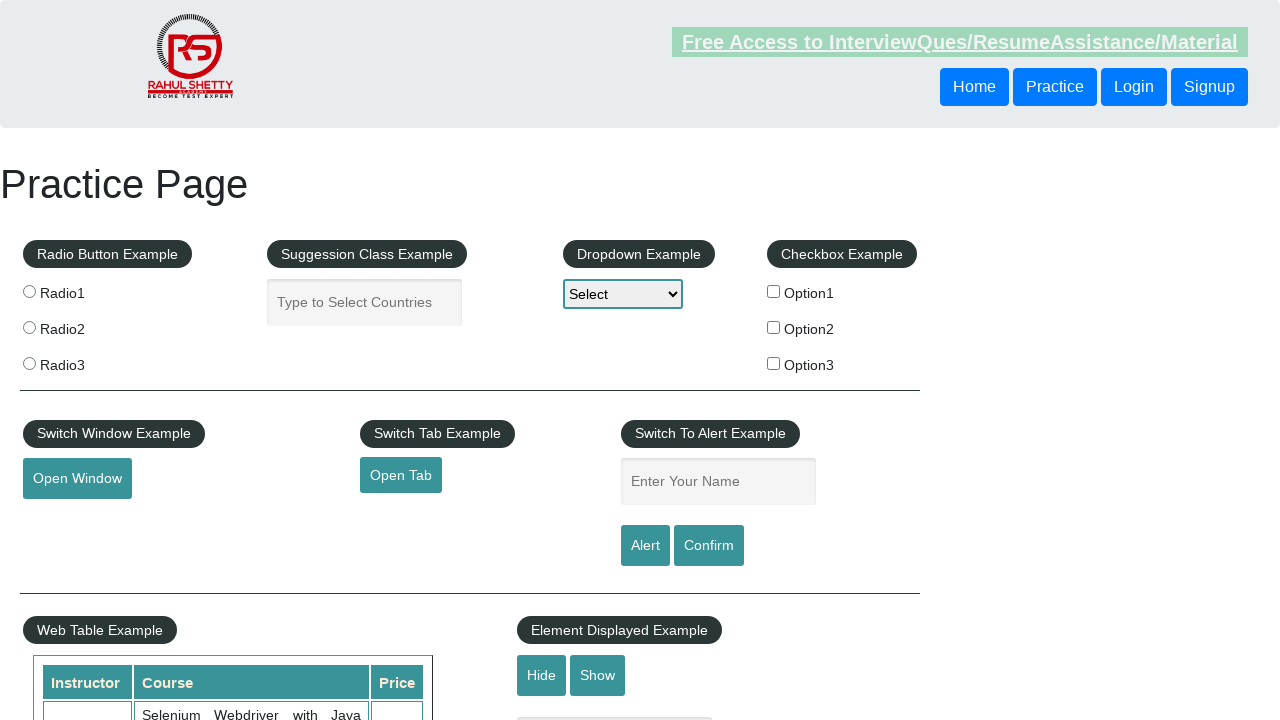

Set up dialog handler to automatically accept alerts
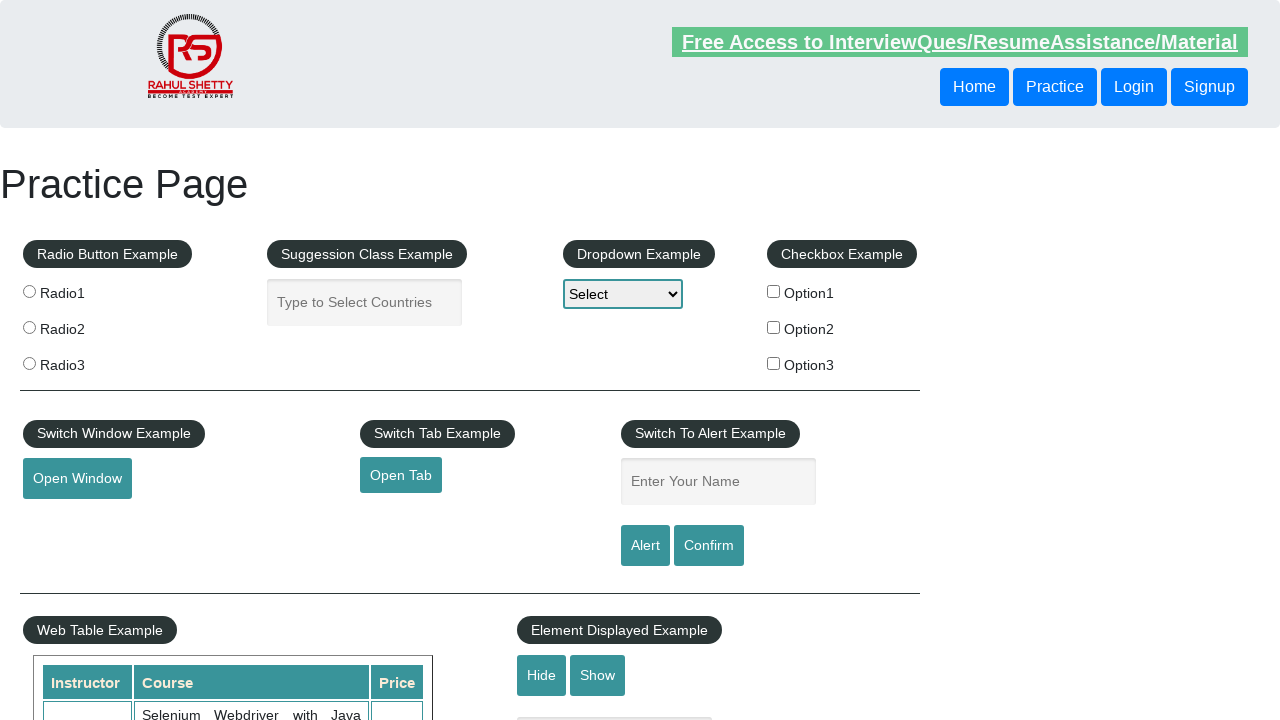

Filled name field with 'malatesh' on #name
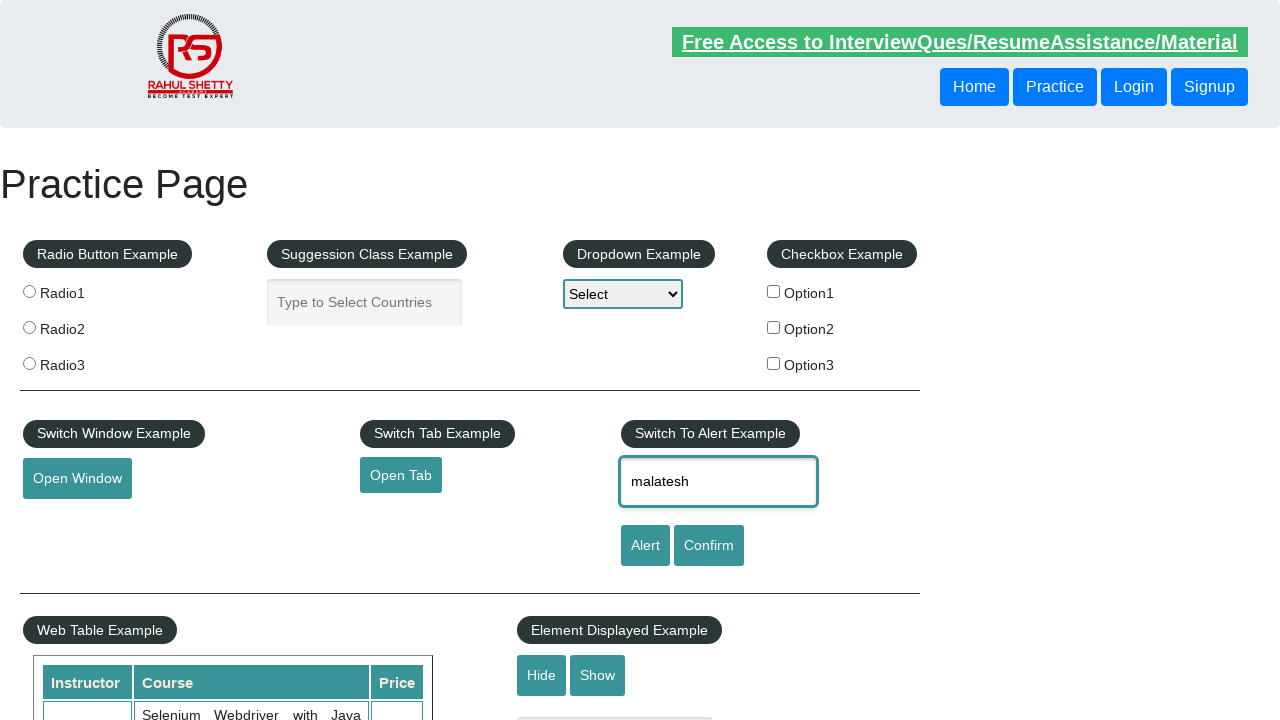

Clicked alert button to trigger JavaScript alert at (645, 546) on #alertbtn
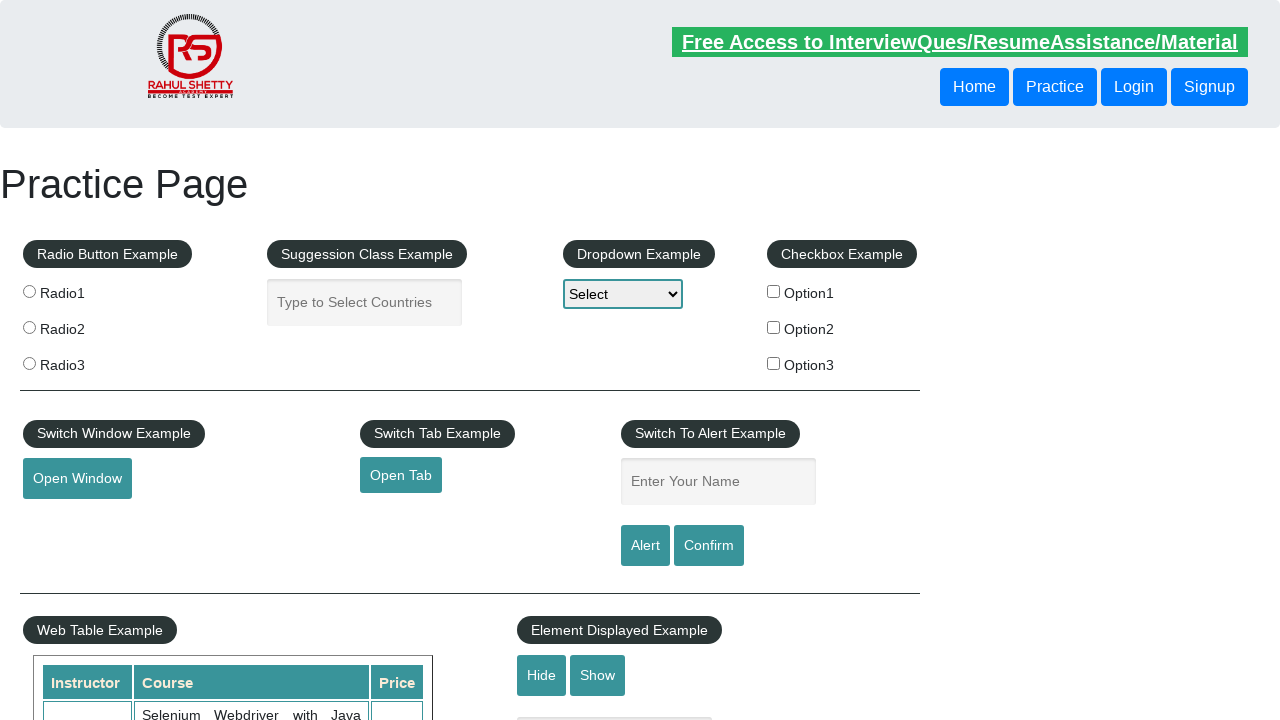

Waited for alert interaction to complete
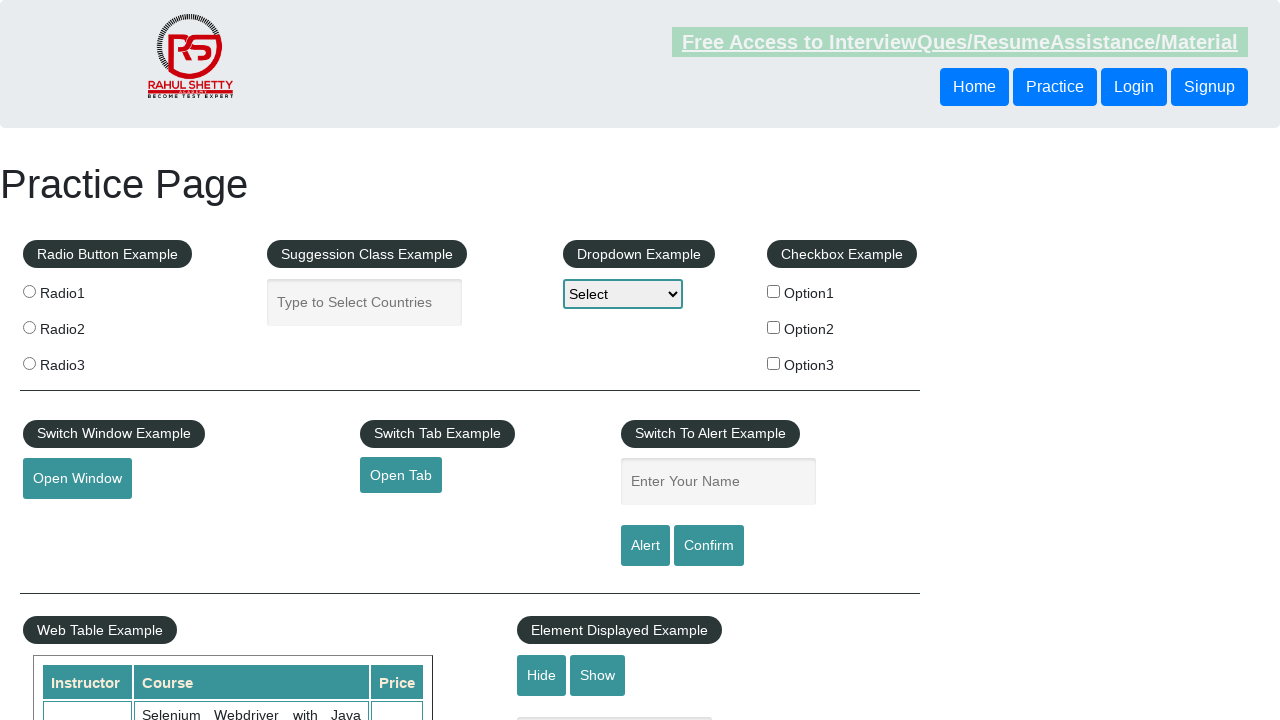

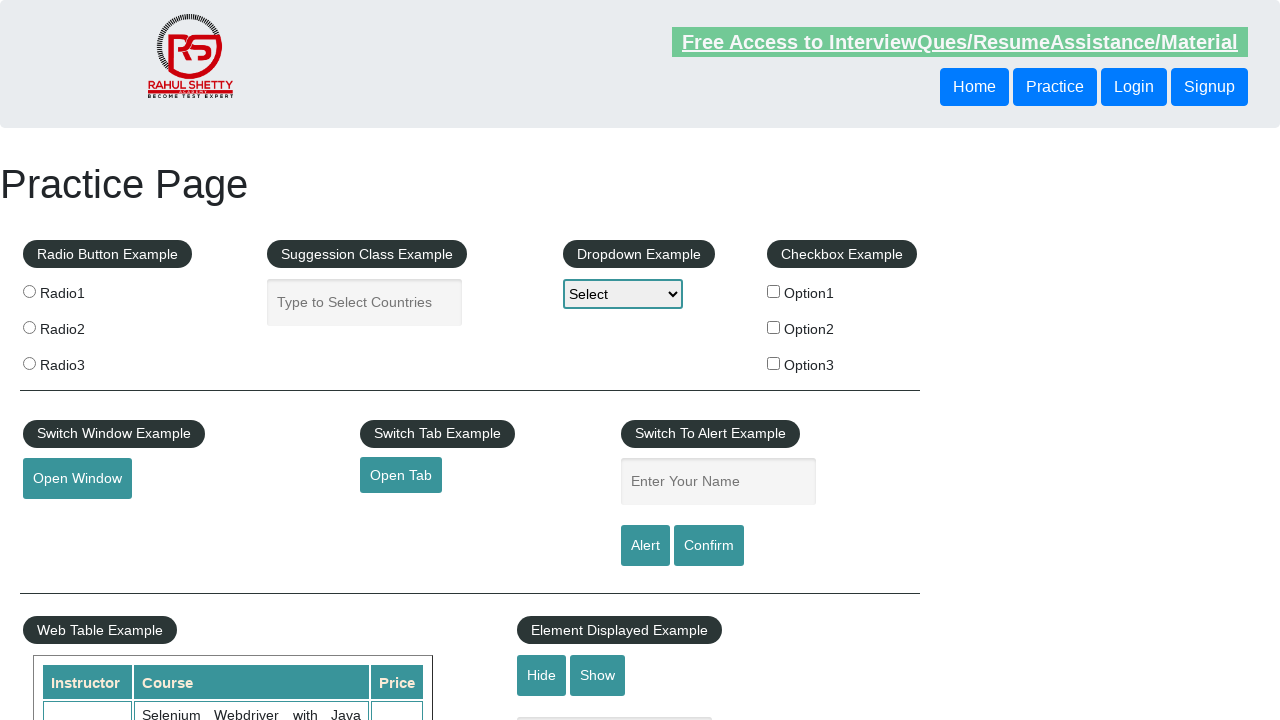